Tests browser alert handling by clicking a button that triggers an alert, accepting it, then reading a value from the page, performing a calculation, filling in a form field with the result, and submitting.

Starting URL: http://suninjuly.github.io/alert_accept.html

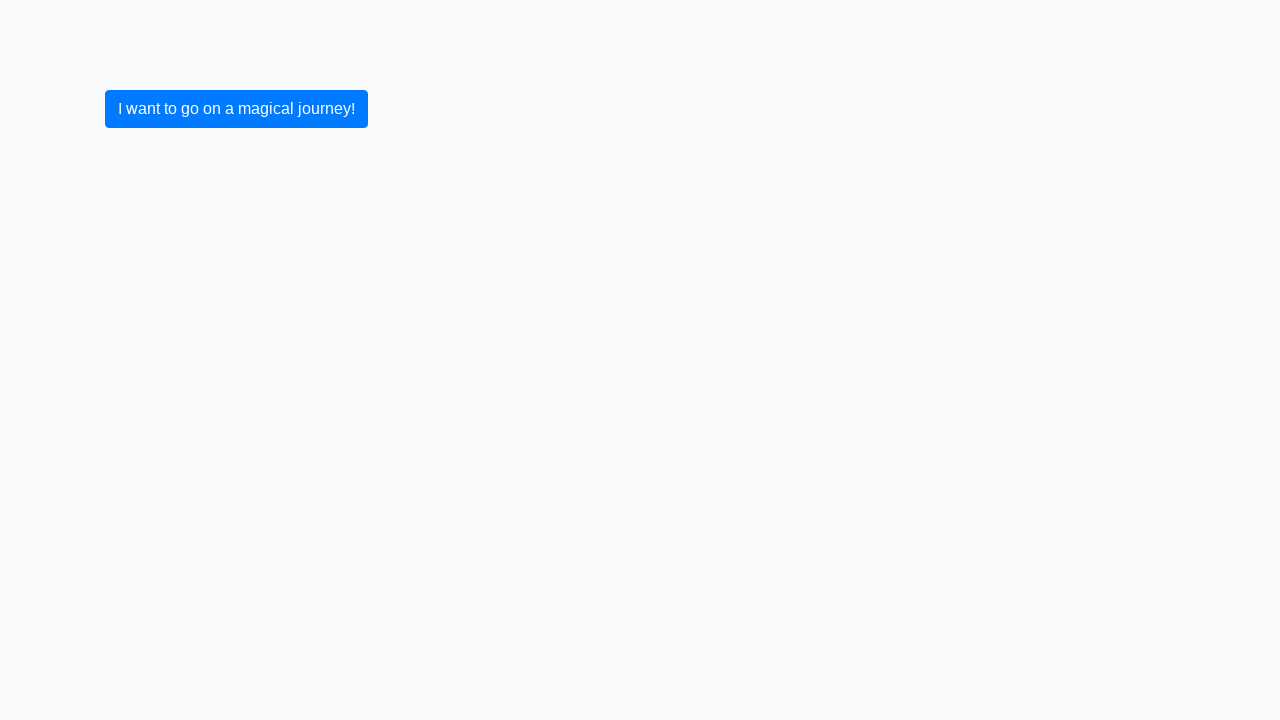

Clicked button to trigger alert dialog at (236, 109) on button.btn
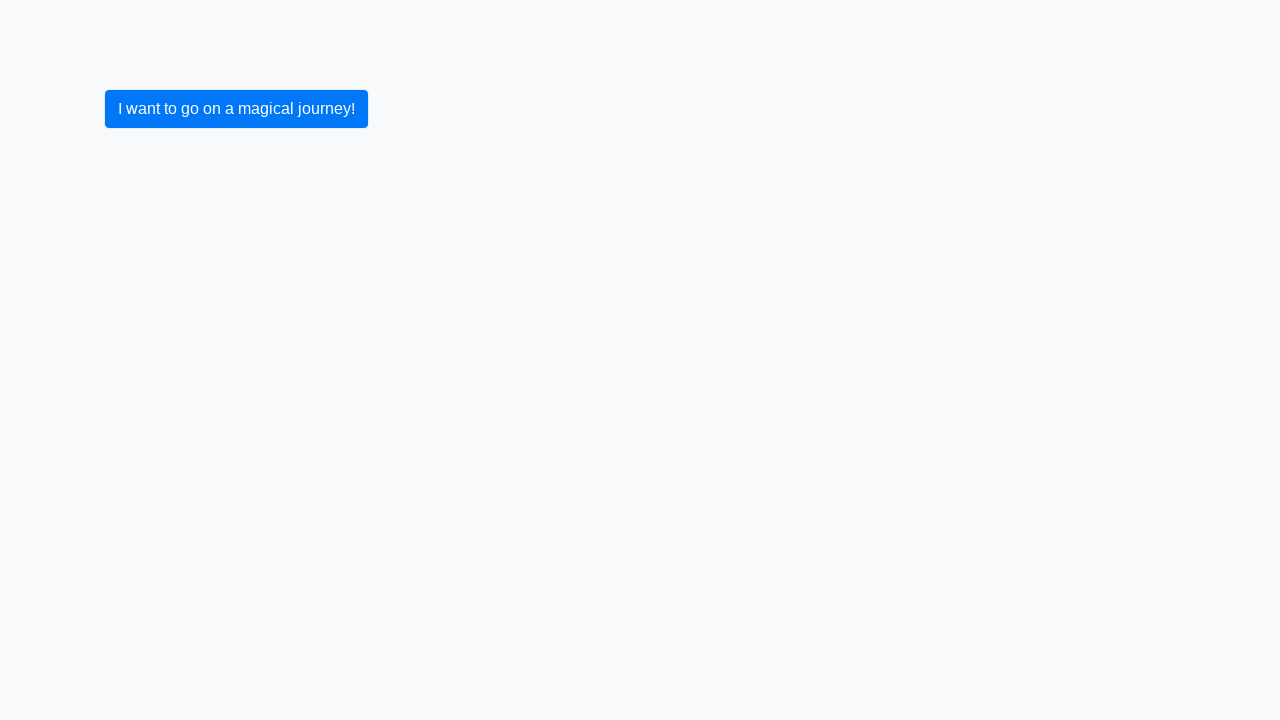

Set up dialog handler to accept alert
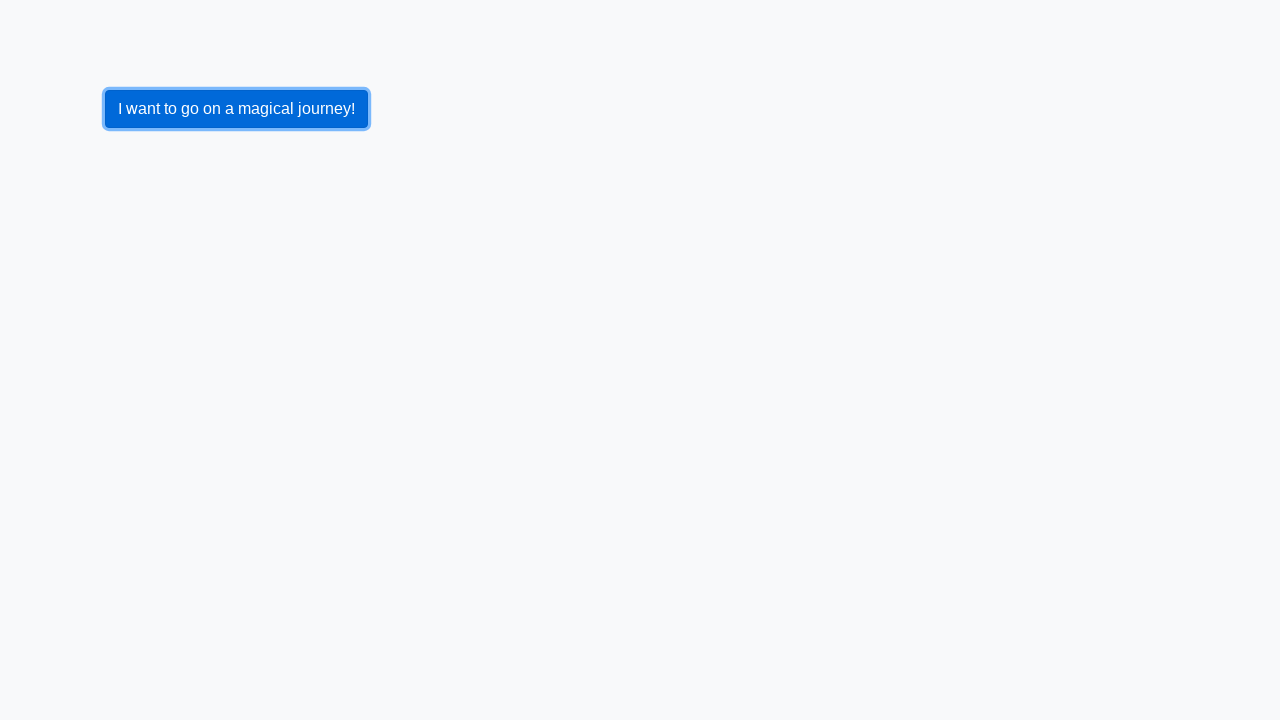

Clicked button to trigger alert again with handler ready at (236, 109) on button.btn
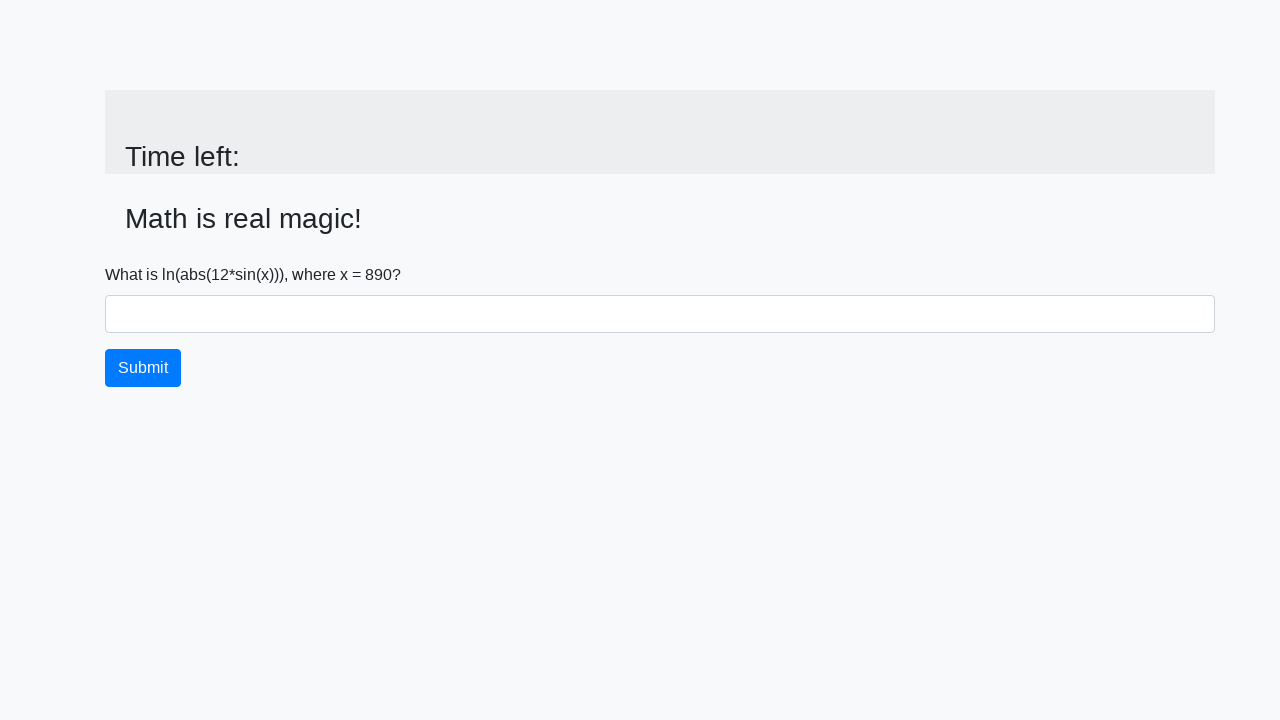

Alert was accepted and page updated with input value element visible
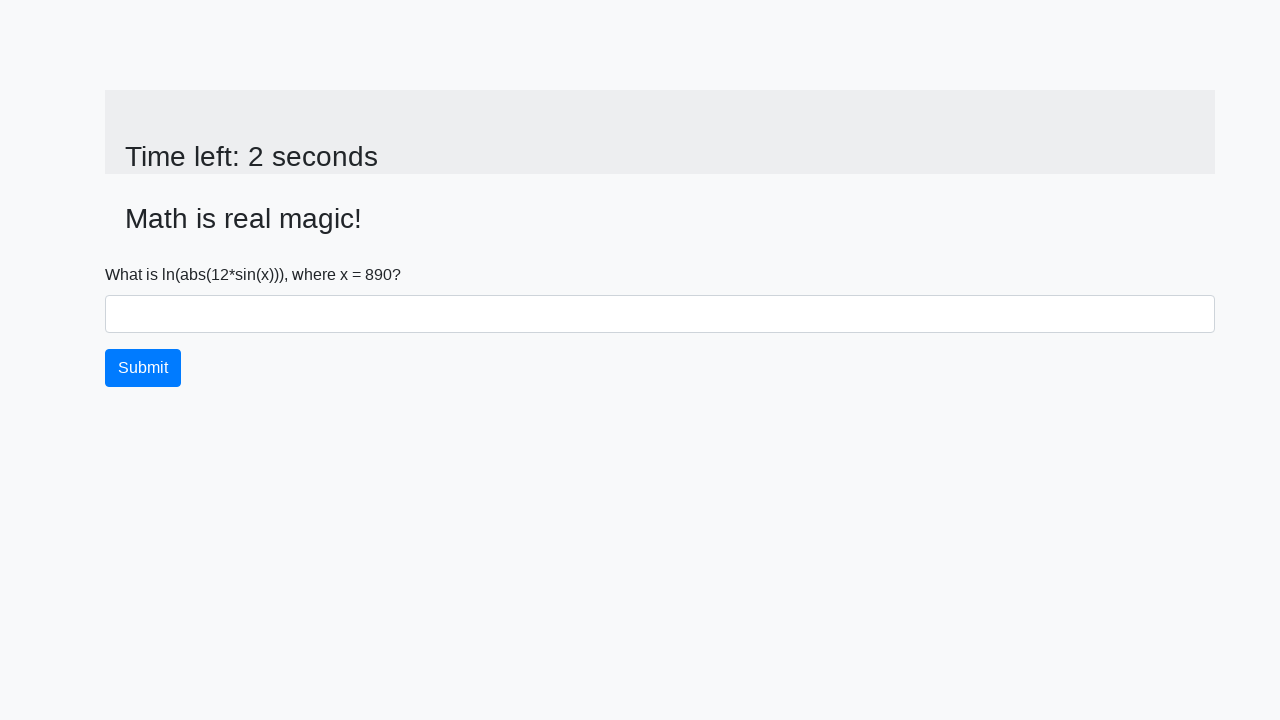

Read x value from page: 890
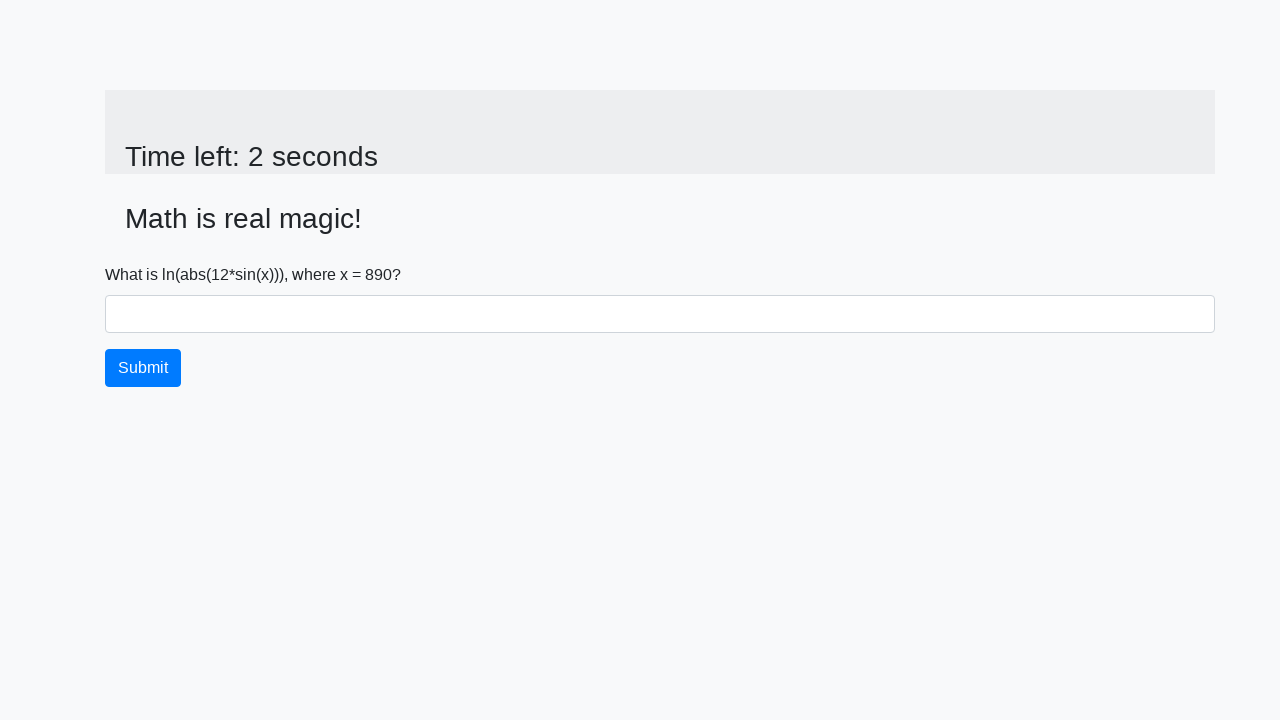

Calculated result y = 2.26324788895341 from x = 890
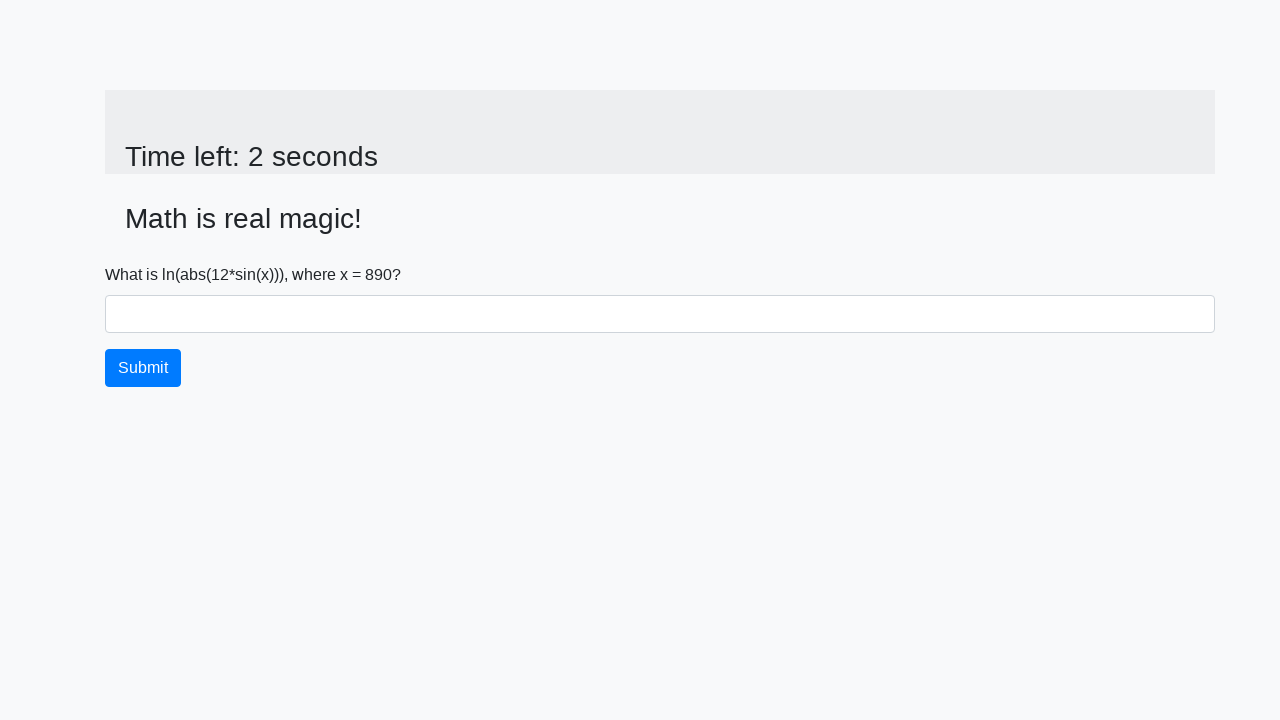

Filled form field with calculated value: 2.26324788895341 on .form-control
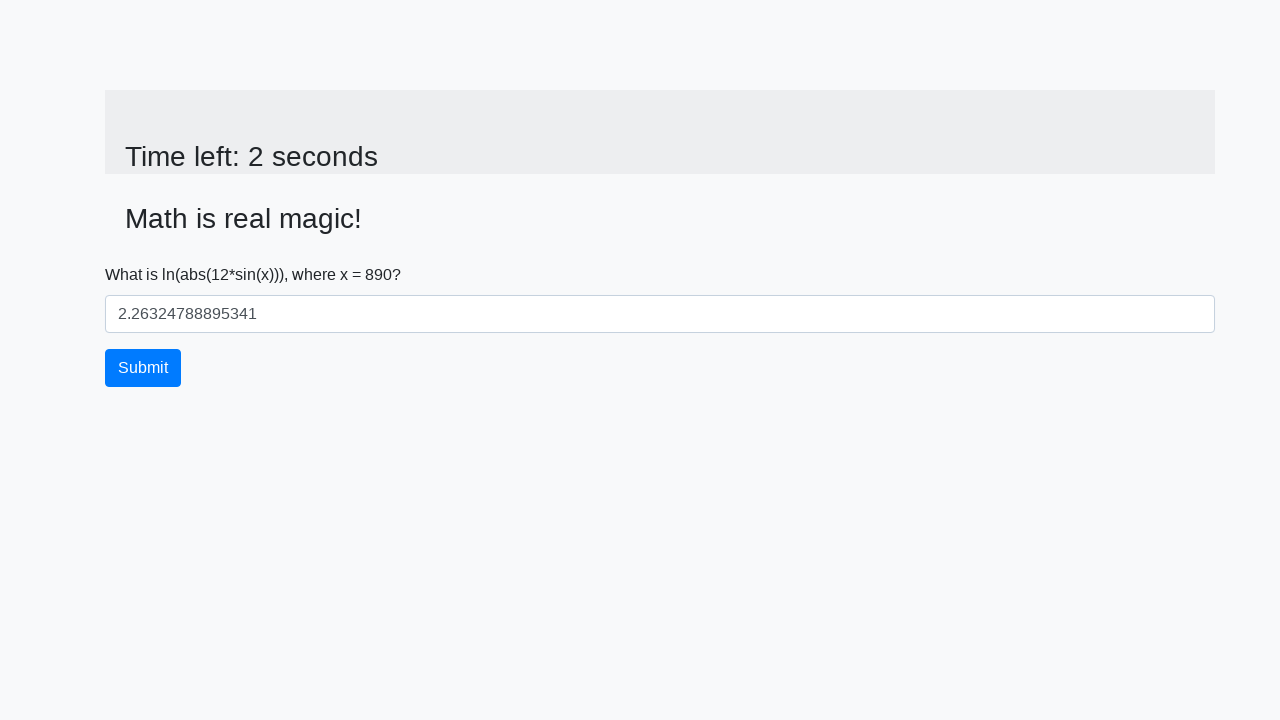

Clicked submit button to submit the form at (143, 368) on button.btn
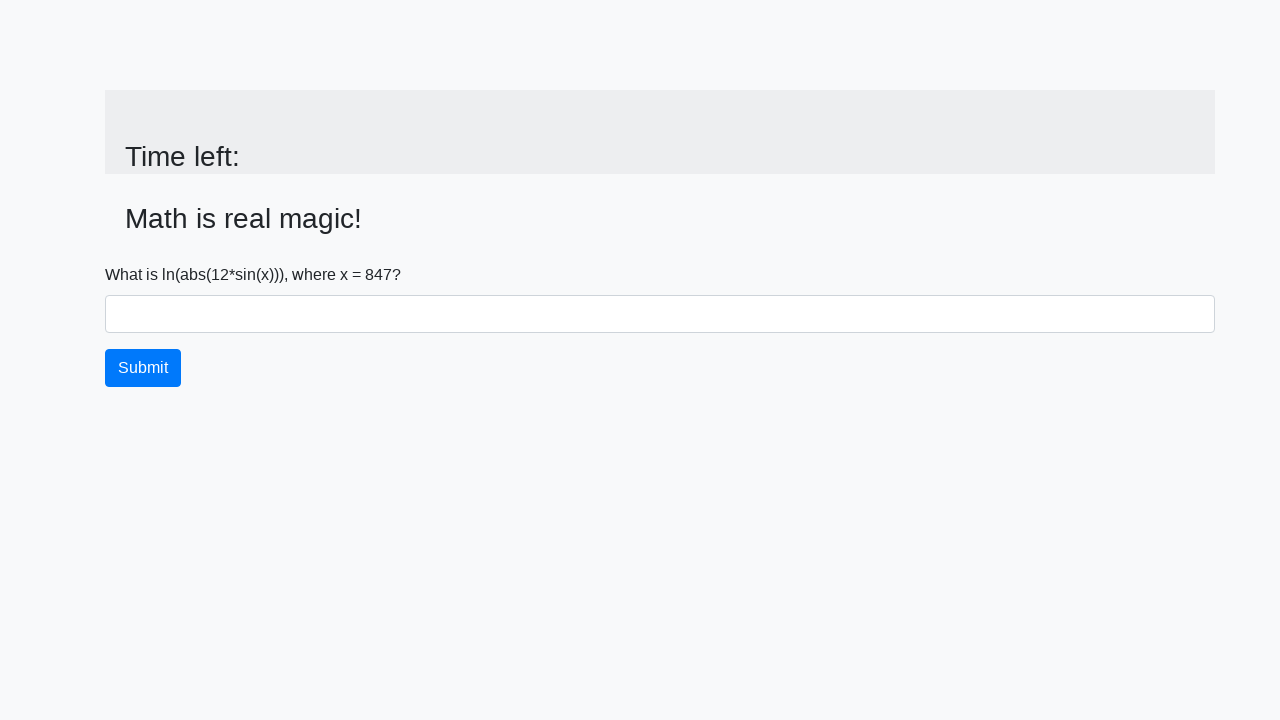

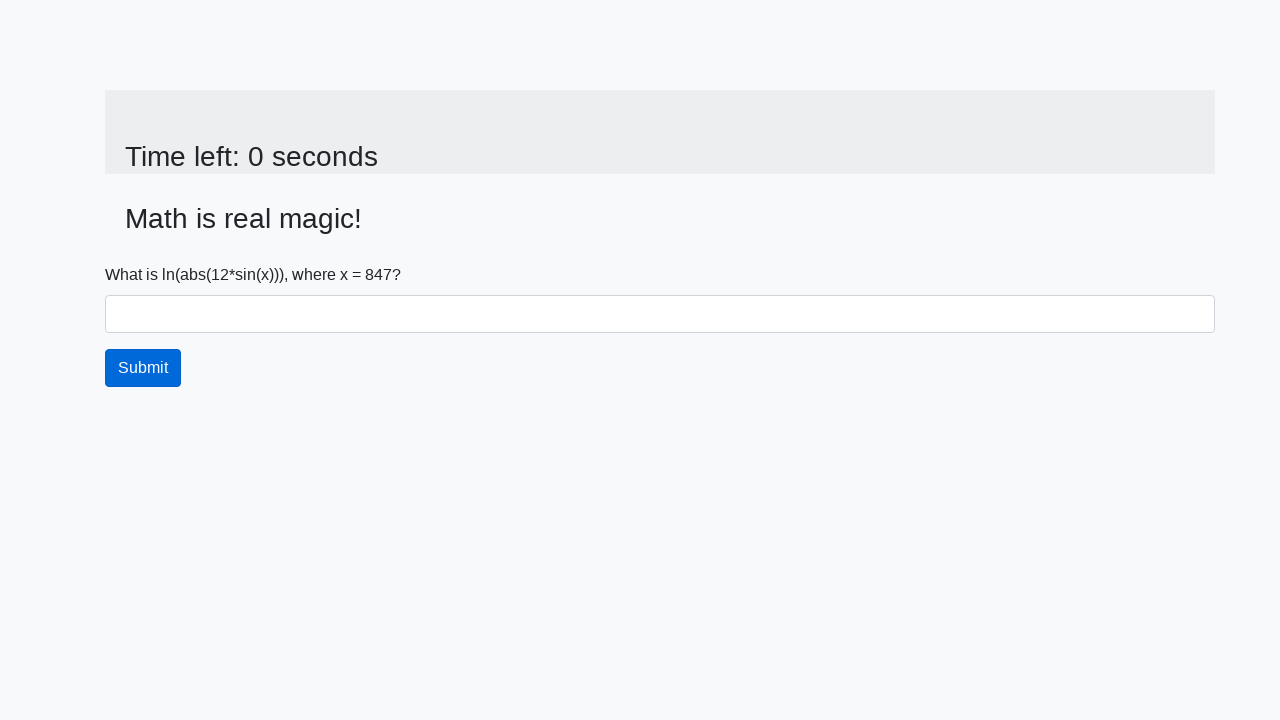